Tests that a todo item is removed when edited to an empty string

Starting URL: https://demo.playwright.dev/todomvc

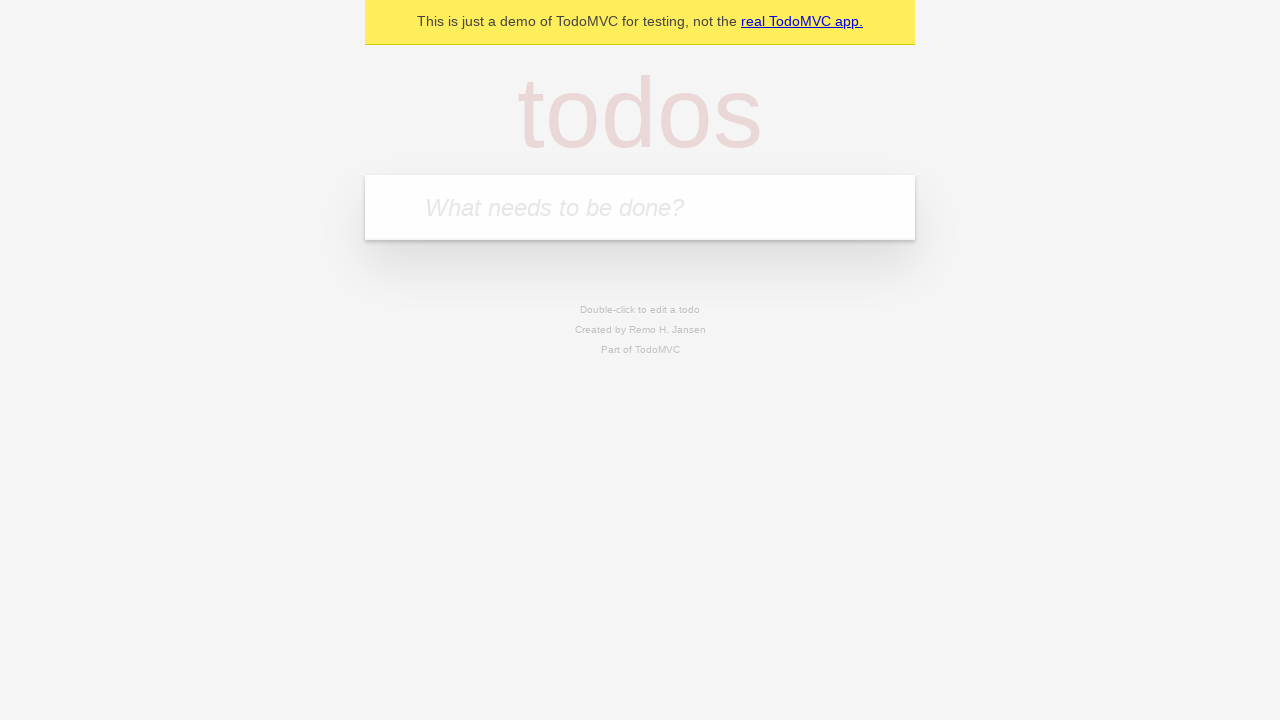

Filled todo input with 'buy some cheese' on internal:attr=[placeholder="What needs to be done?"i]
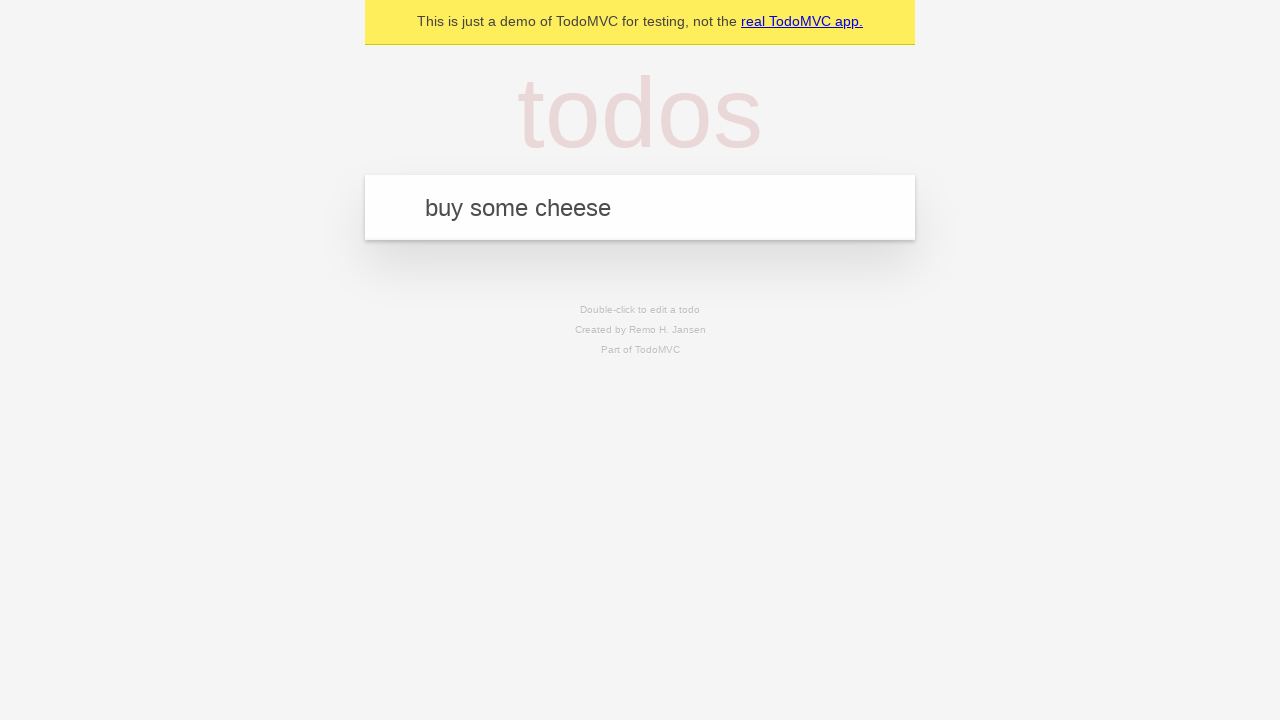

Pressed Enter to add first todo on internal:attr=[placeholder="What needs to be done?"i]
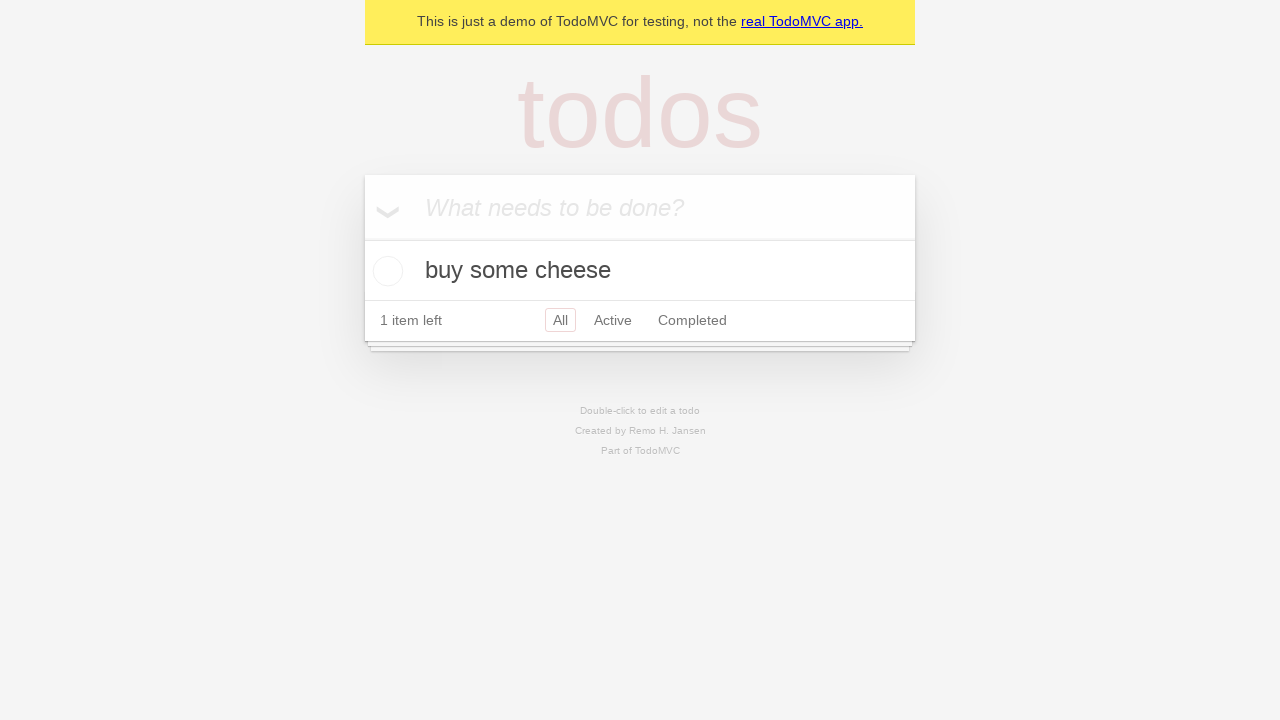

Filled todo input with 'feed the cat' on internal:attr=[placeholder="What needs to be done?"i]
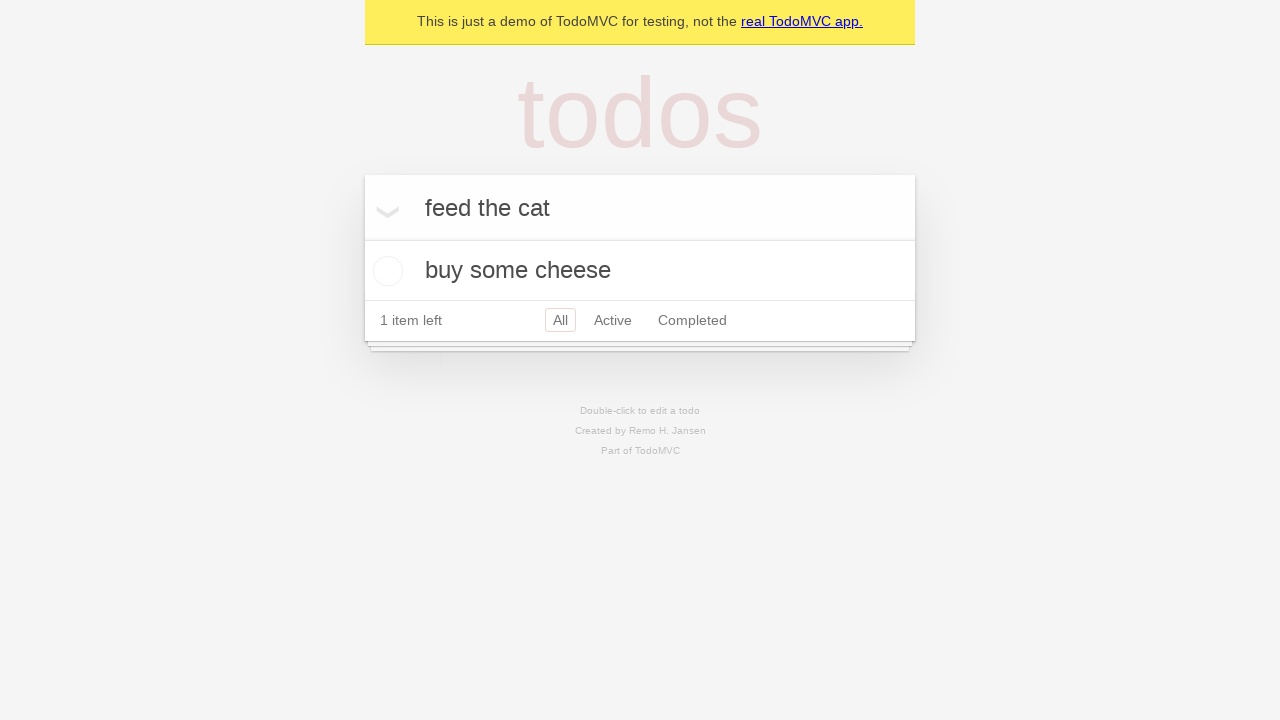

Pressed Enter to add second todo on internal:attr=[placeholder="What needs to be done?"i]
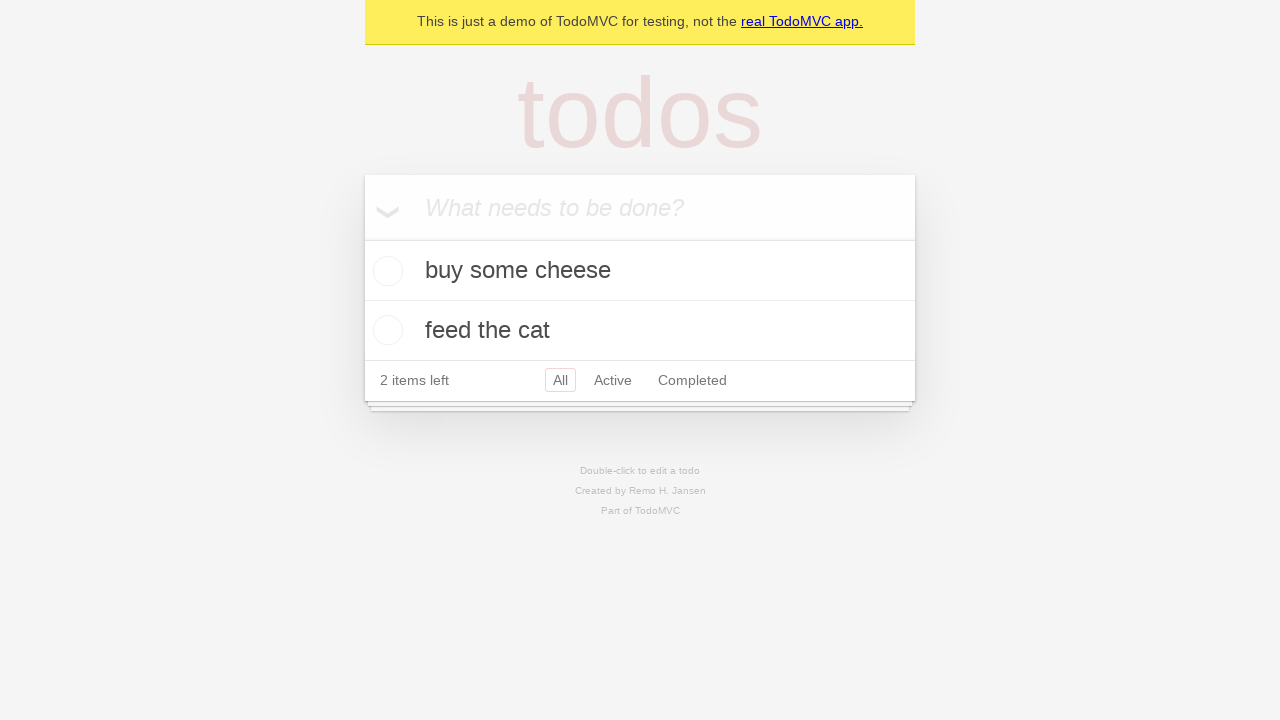

Filled todo input with 'book a doctors appointment' on internal:attr=[placeholder="What needs to be done?"i]
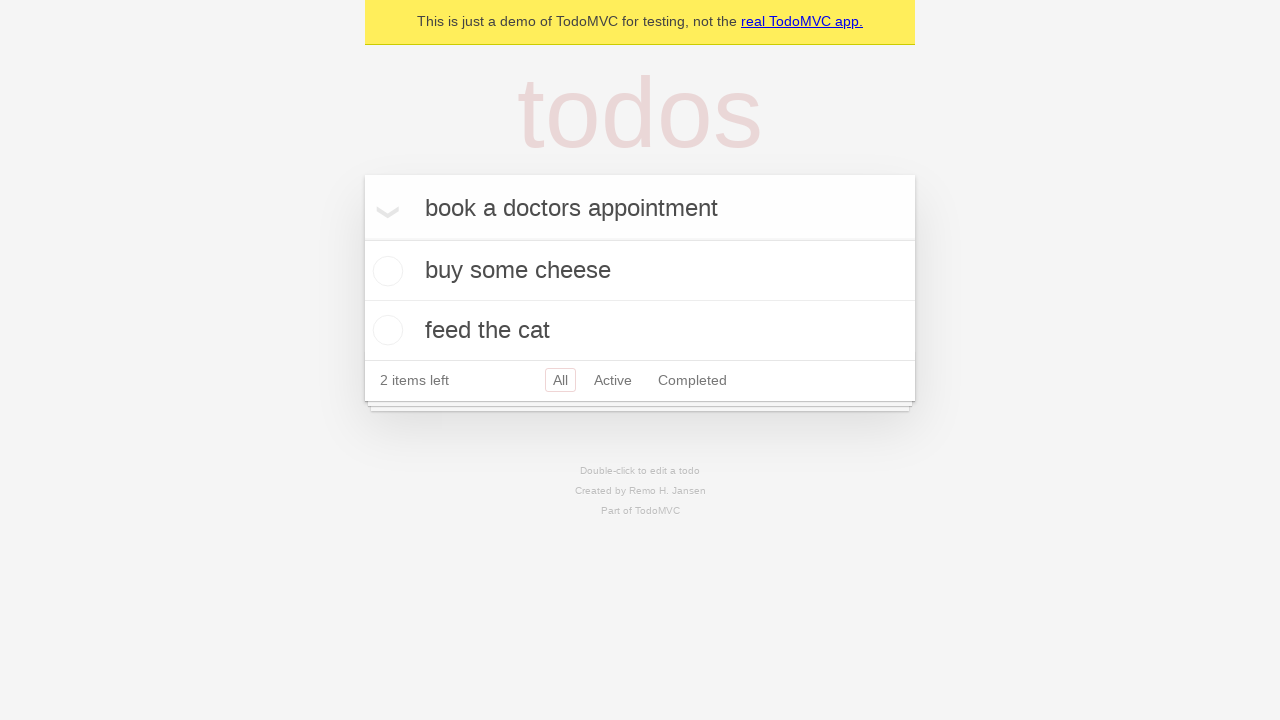

Pressed Enter to add third todo on internal:attr=[placeholder="What needs to be done?"i]
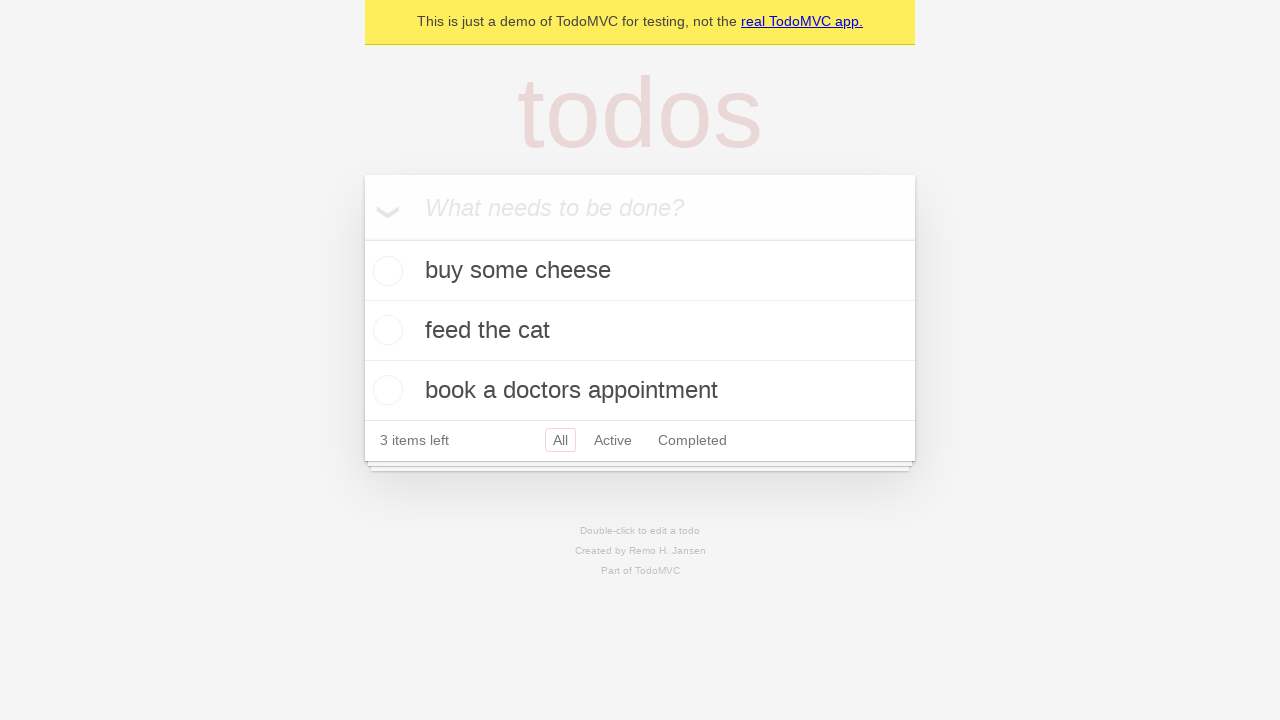

Double-clicked second todo item to enter edit mode at (640, 331) on internal:testid=[data-testid="todo-item"s] >> nth=1
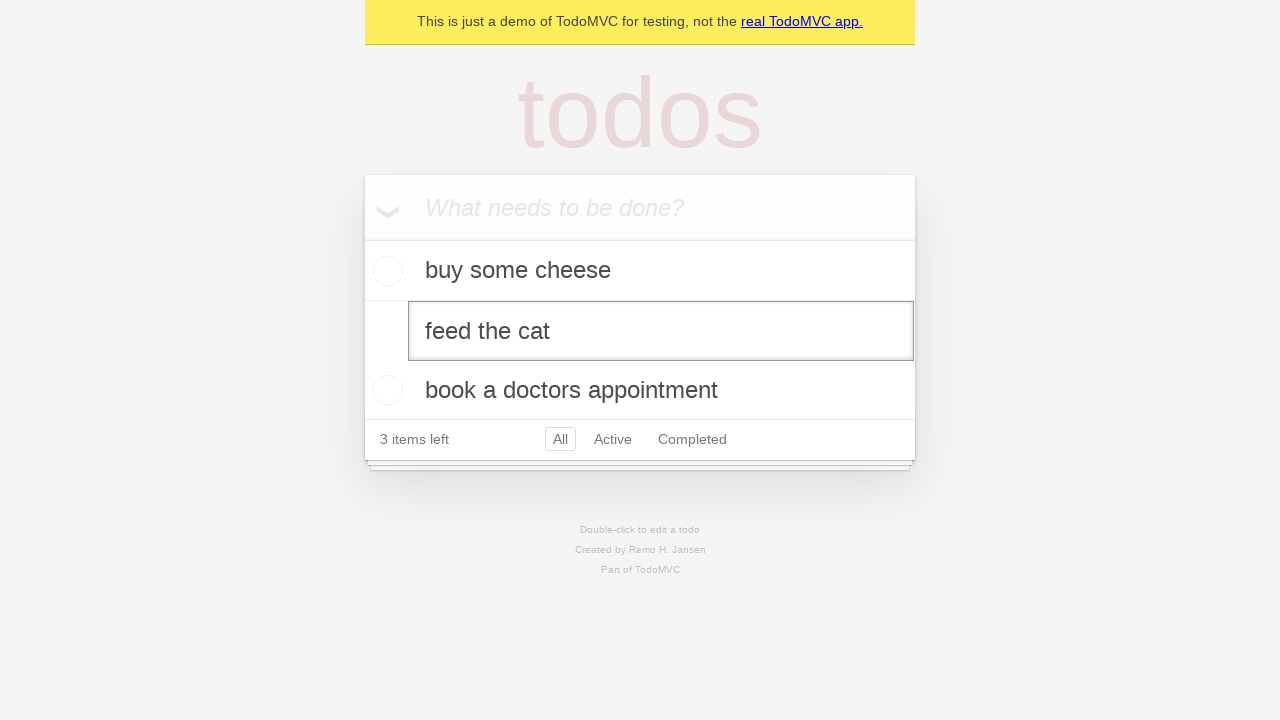

Cleared the second todo item text to empty string on internal:testid=[data-testid="todo-item"s] >> nth=1 >> internal:role=textbox[nam
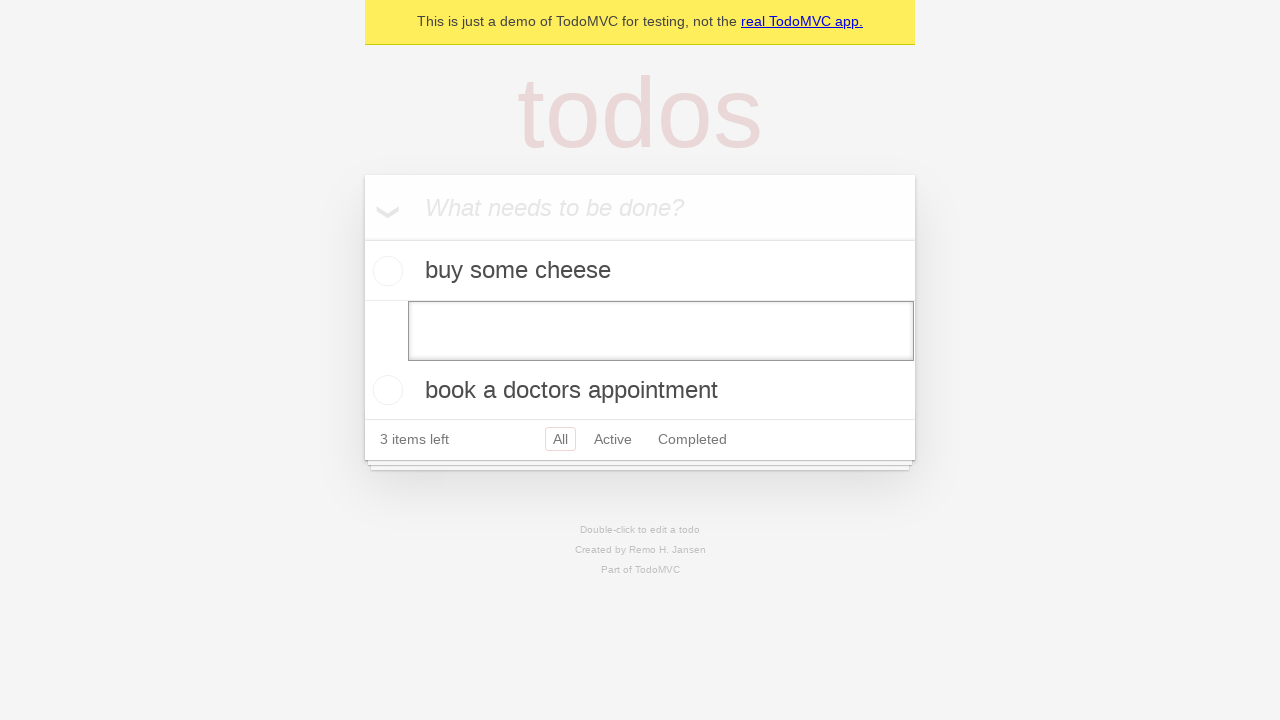

Pressed Enter to confirm edit with empty string, removing the todo item on internal:testid=[data-testid="todo-item"s] >> nth=1 >> internal:role=textbox[nam
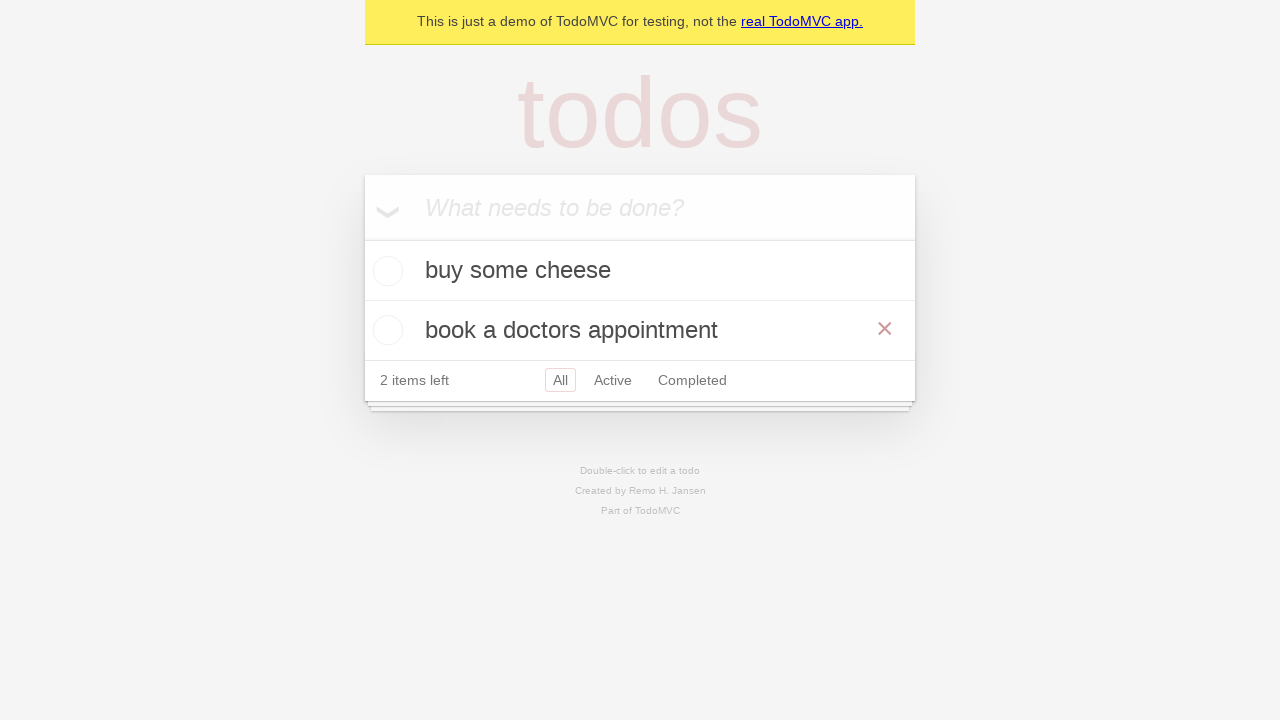

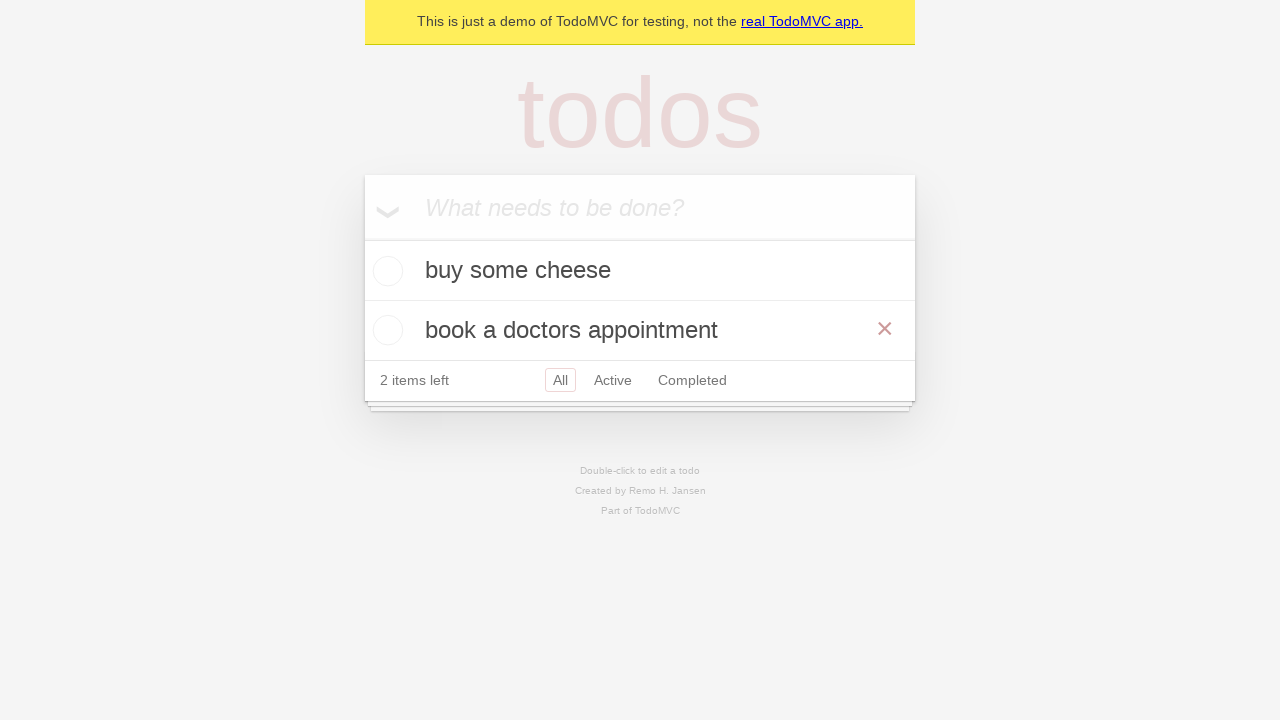